Tests dynamic content loading by clicking a start button and waiting for hidden content to become visible

Starting URL: https://the-internet.herokuapp.com/dynamic_loading/1

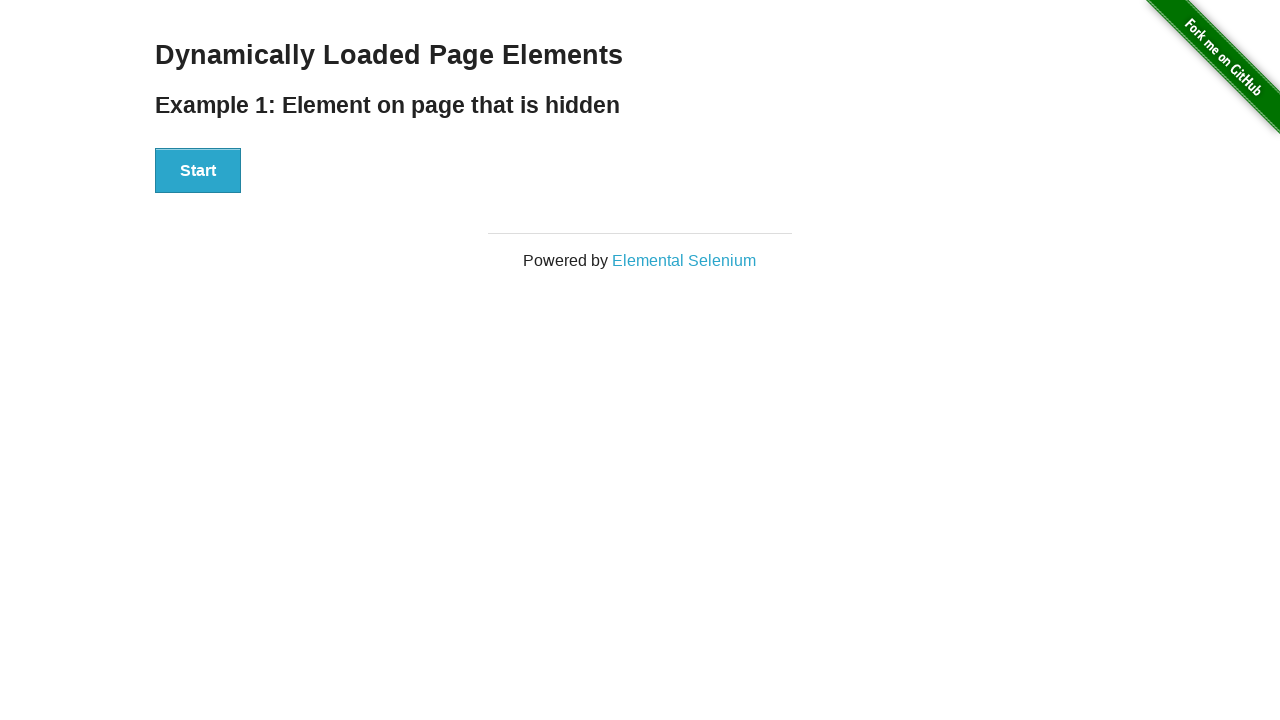

Start button became visible
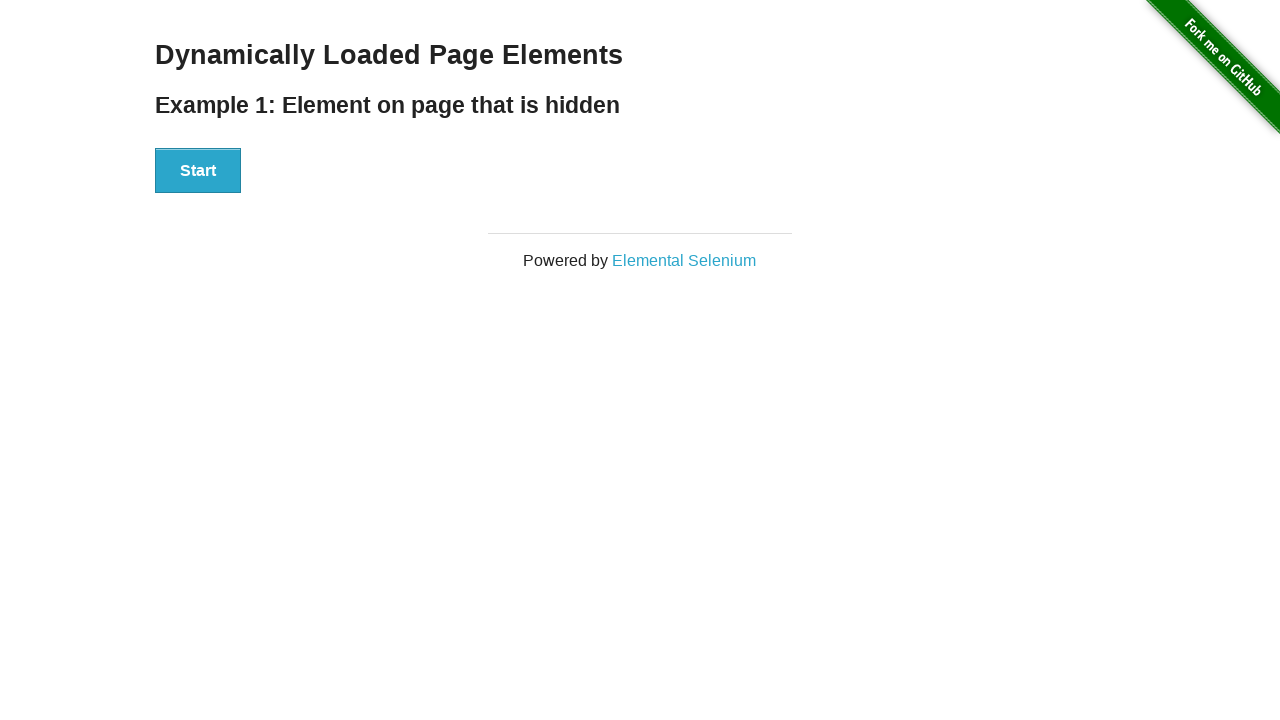

Clicked start button to initiate dynamic content loading at (198, 171) on div#start button
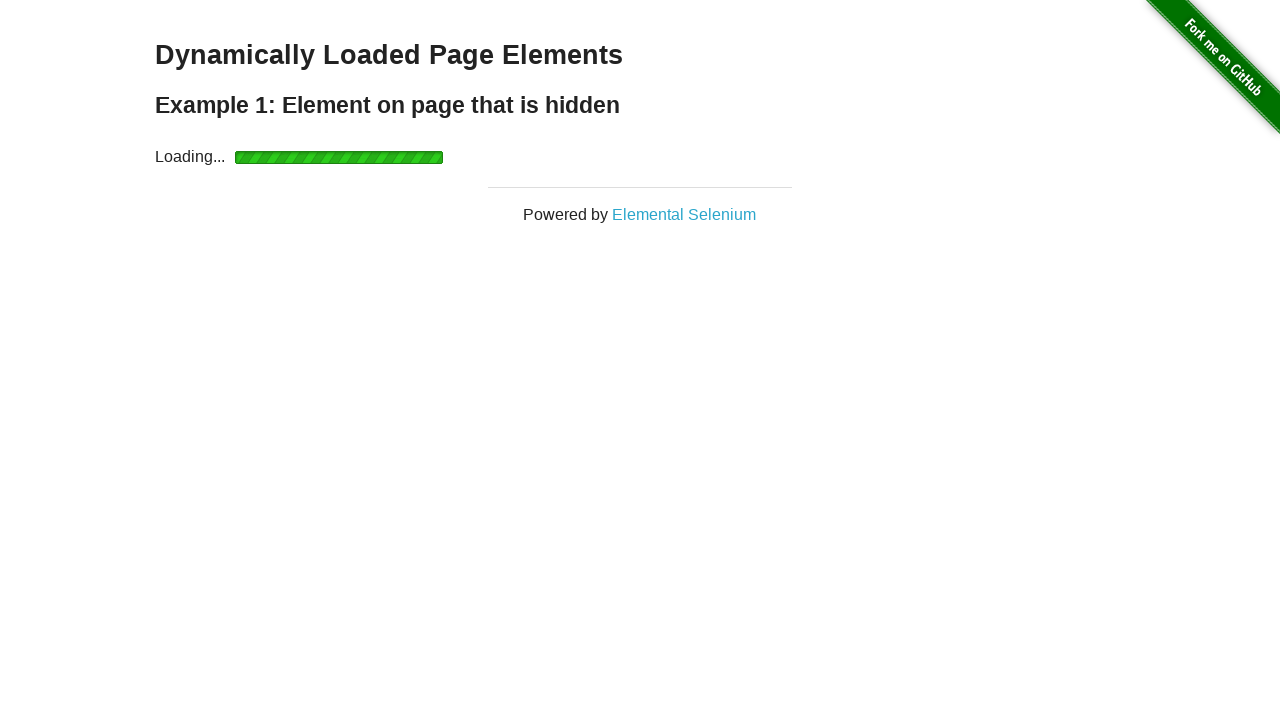

Hidden content became visible after dynamic loading completed
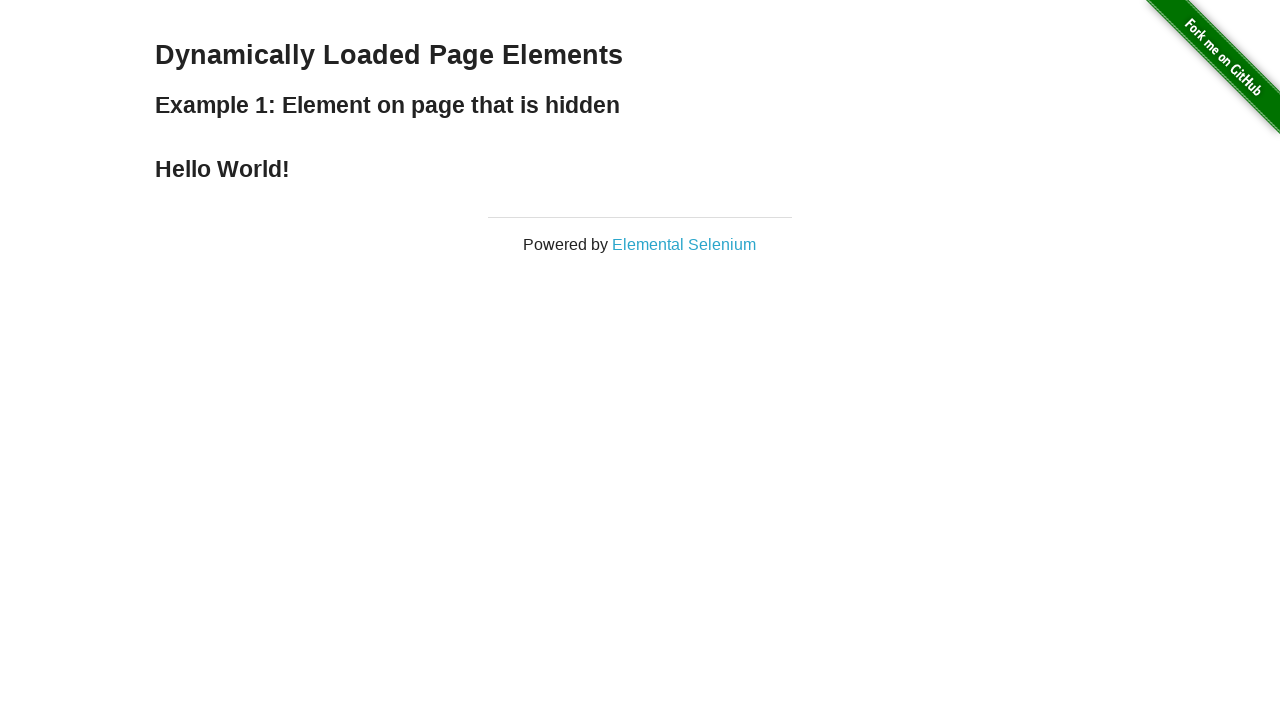

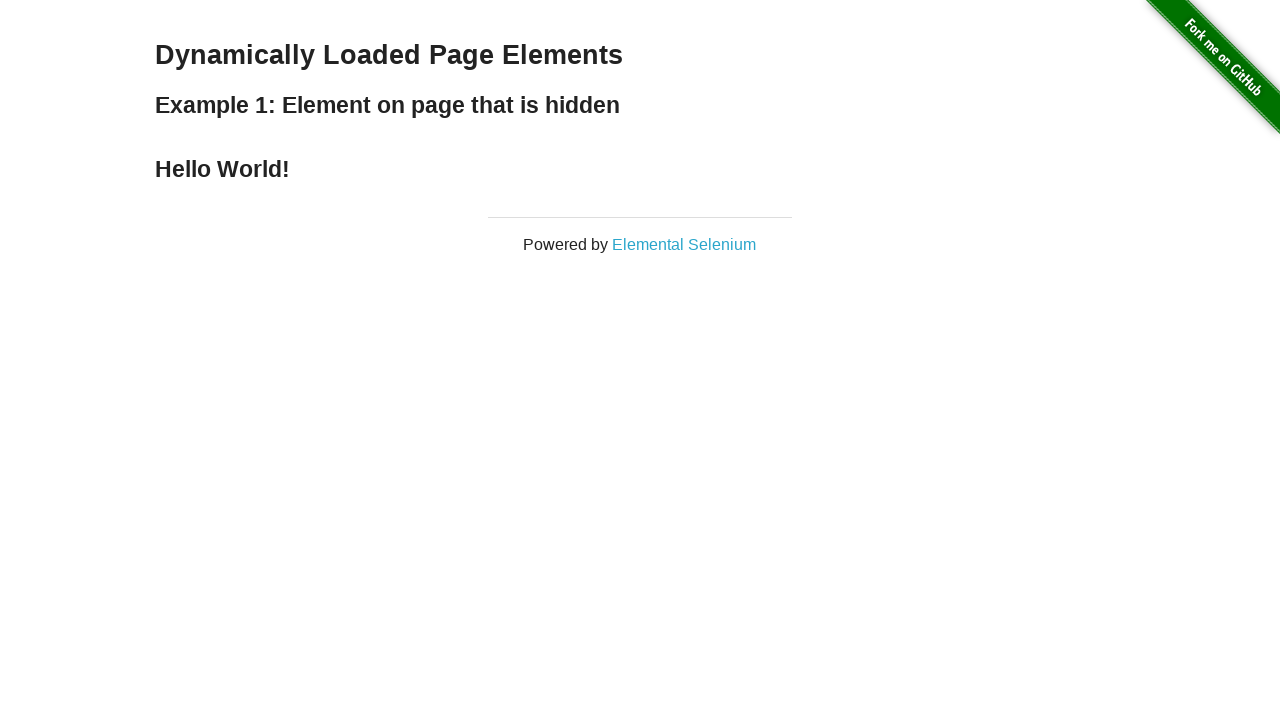